Adds multiple specific items to cart on an e-commerce website by searching for product names and clicking their Add to Cart buttons

Starting URL: https://rahulshettyacademy.com/seleniumPractise/

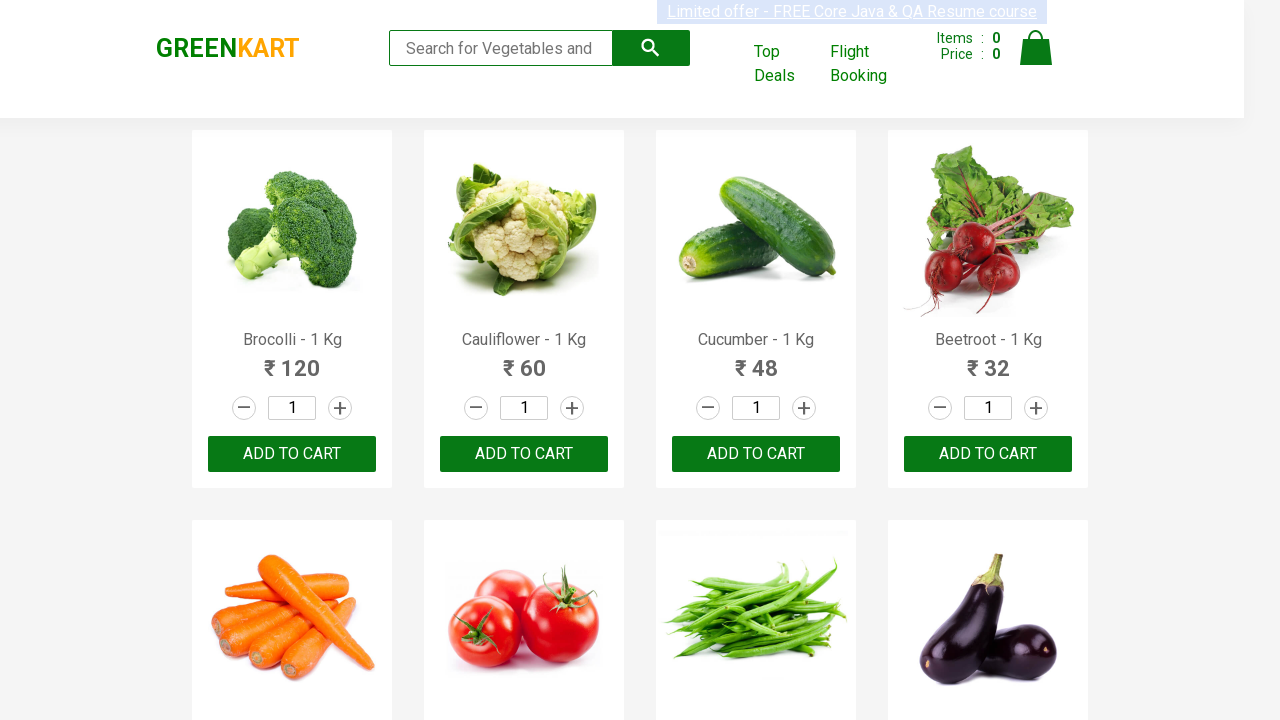

Waited for product names to load
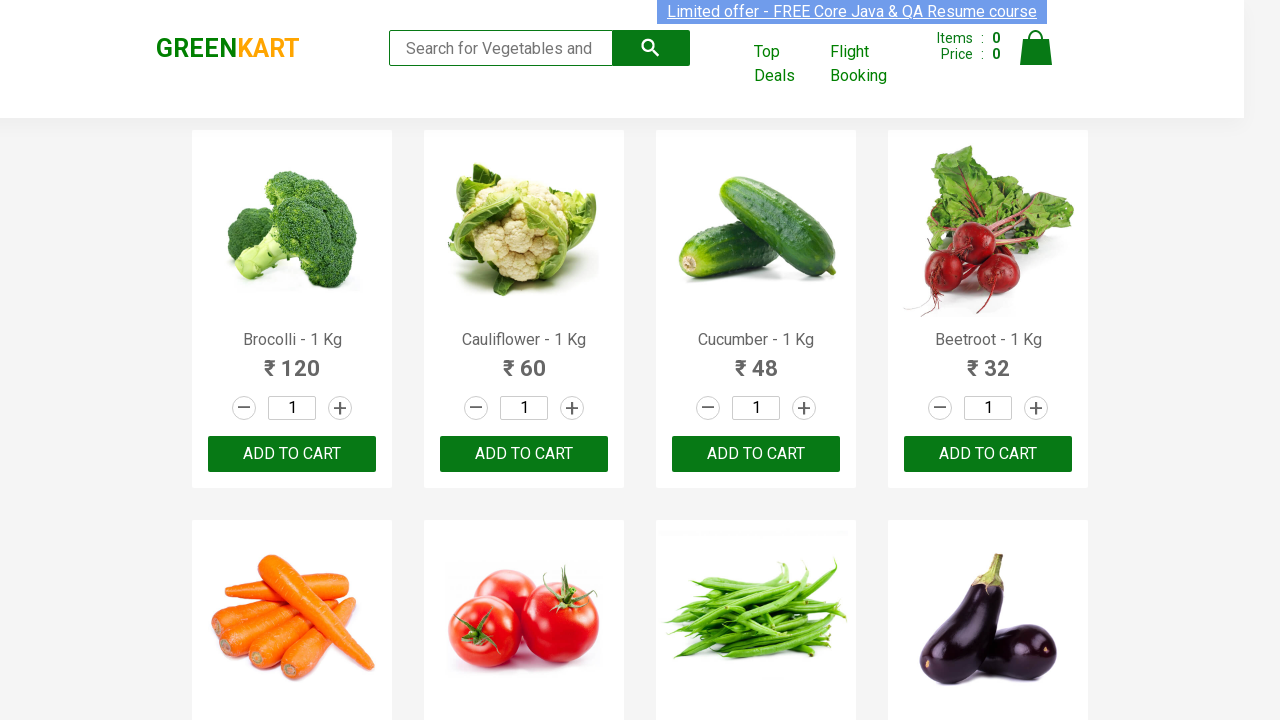

Retrieved all product elements from page
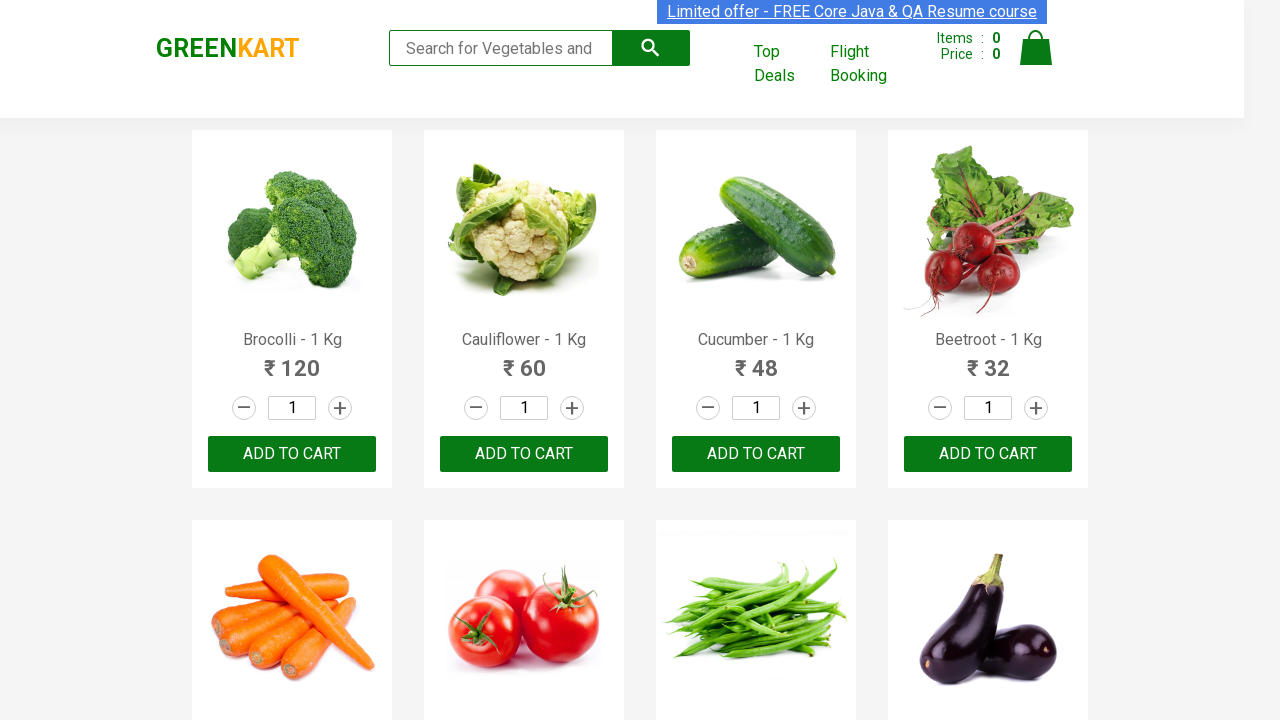

Clicked Add to Cart button for Brocolli at (292, 454) on xpath=//div[@class='product-action']/button >> nth=0
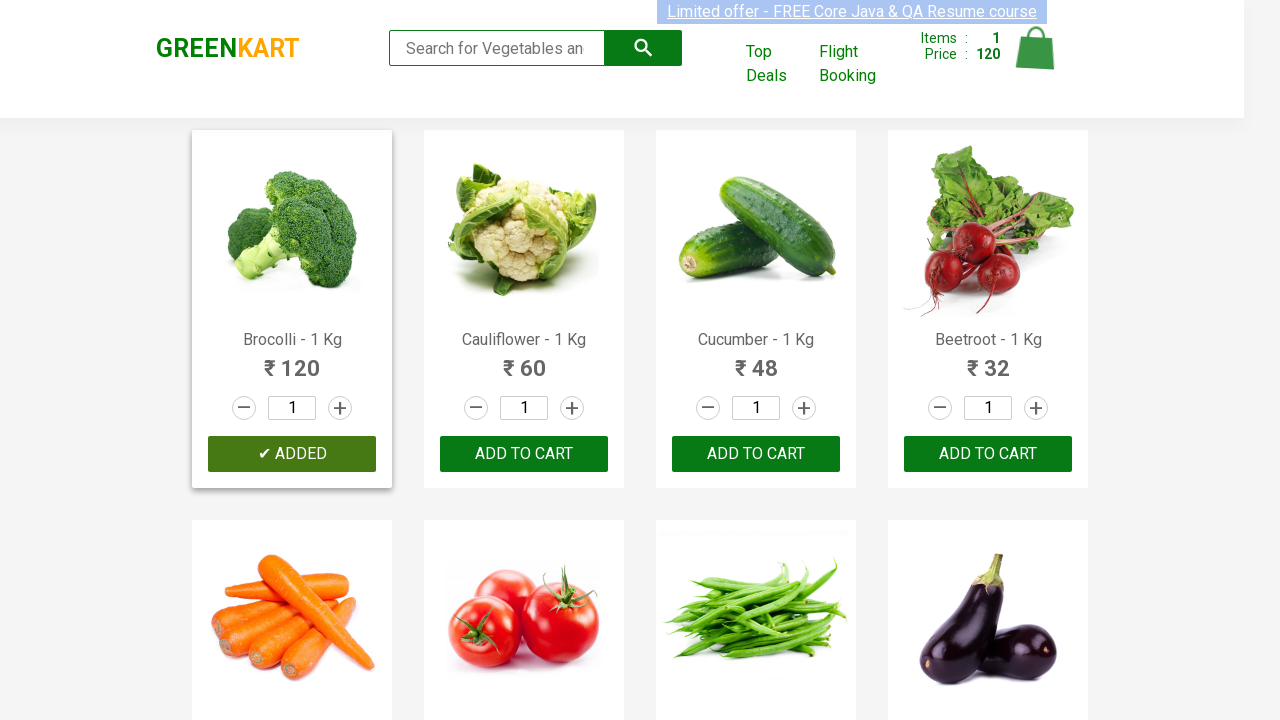

Clicked Add to Cart button for Cucumber at (756, 454) on xpath=//div[@class='product-action']/button >> nth=2
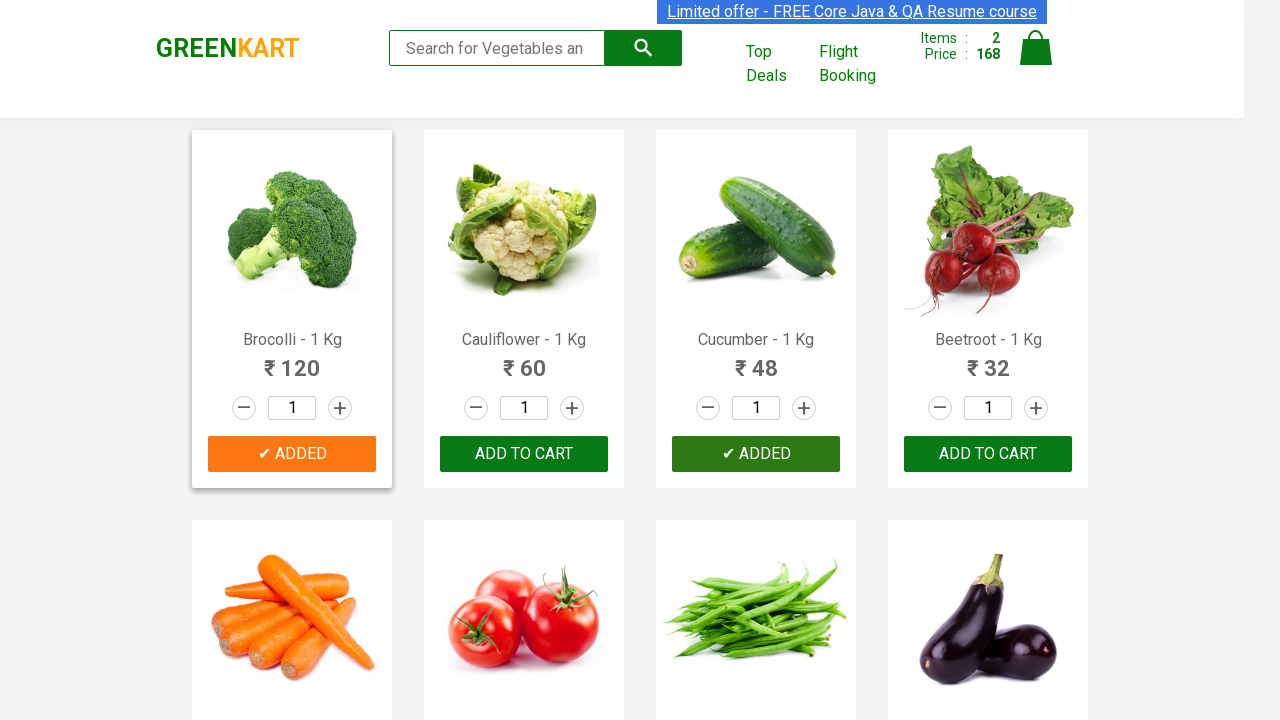

Clicked Add to Cart button for Beetroot at (988, 454) on xpath=//div[@class='product-action']/button >> nth=3
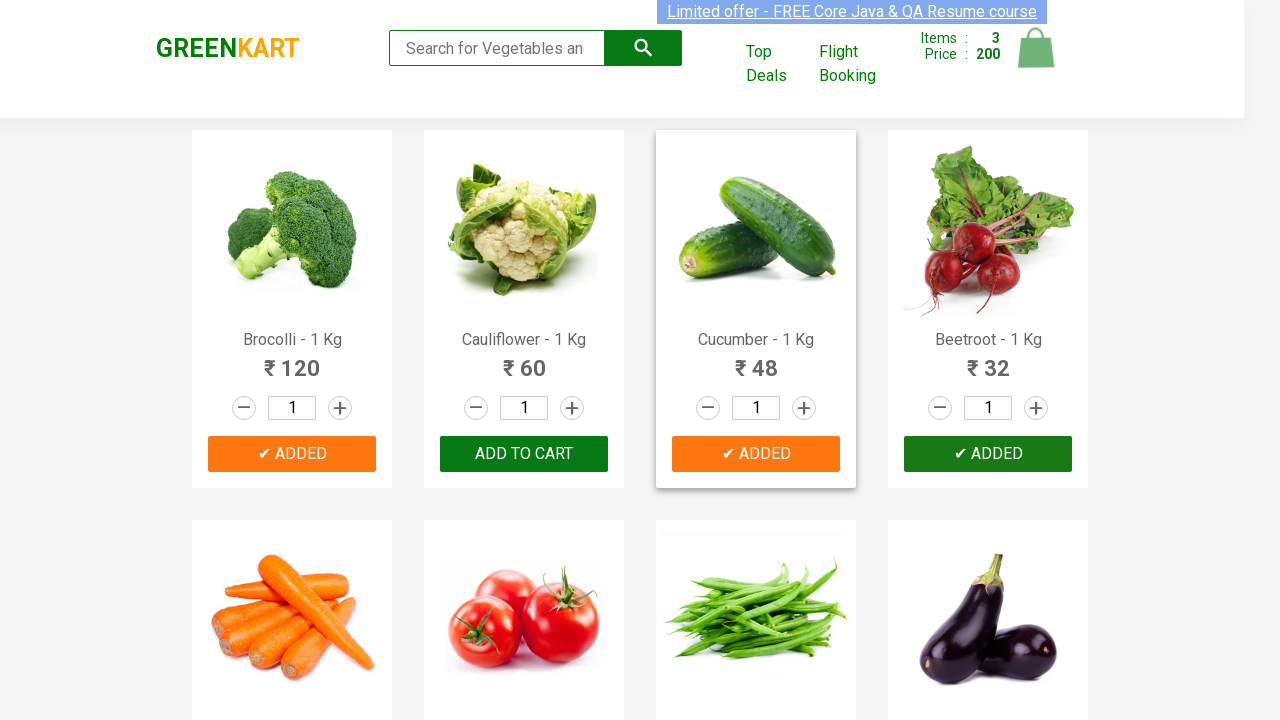

Clicked Add to Cart button for Water Melon at (292, 360) on xpath=//div[@class='product-action']/button >> nth=24
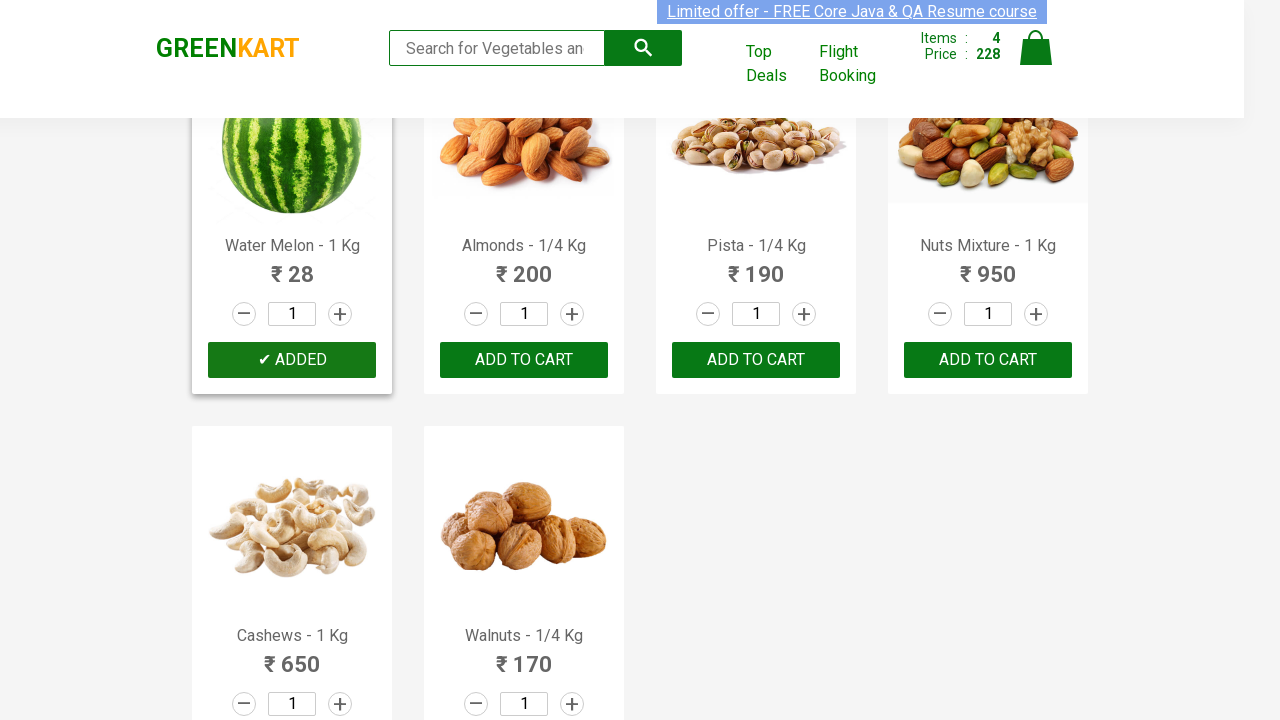

Clicked Add to Cart button for Walnuts at (524, 569) on xpath=//div[@class='product-action']/button >> nth=29
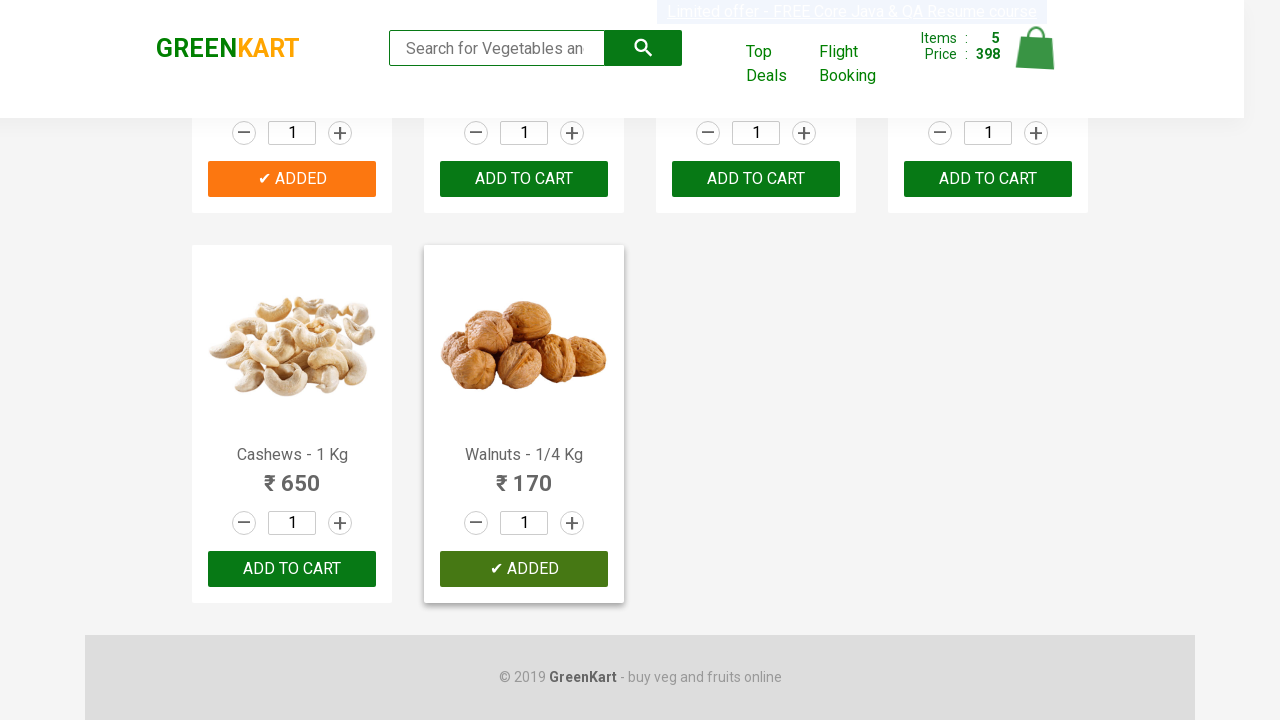

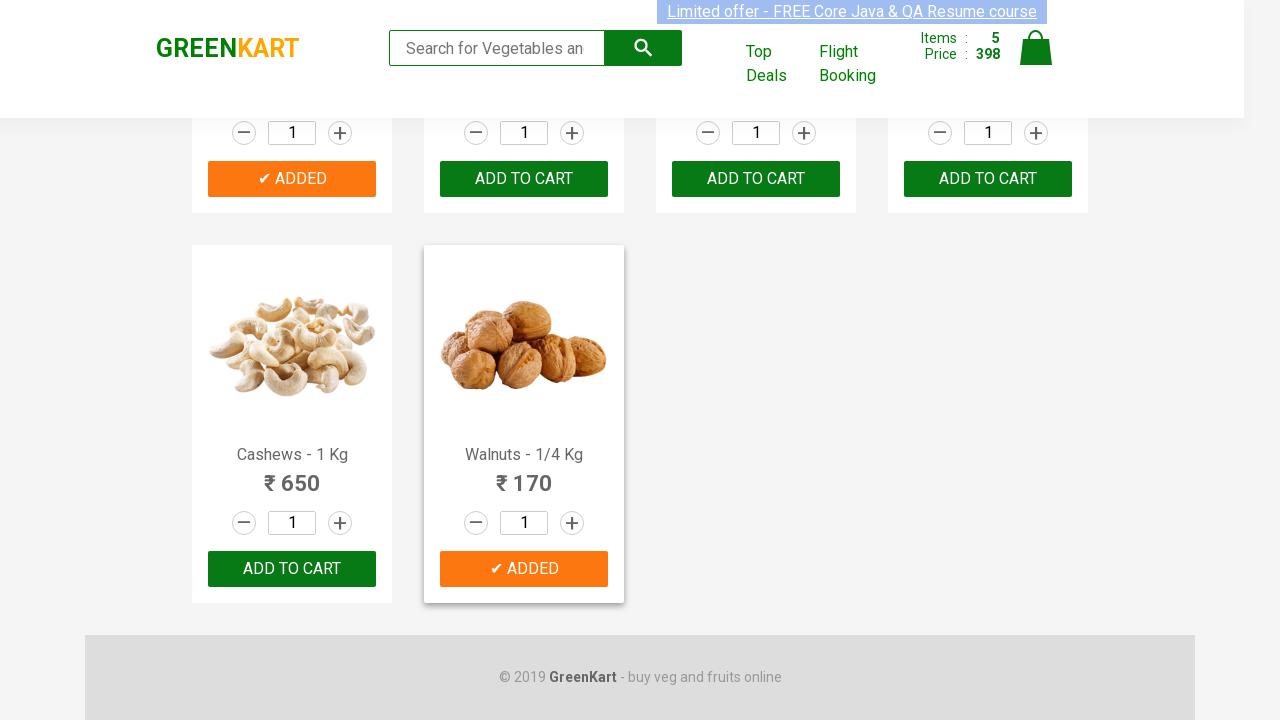